Tests various element locator strategies by finding elements on two different pages using different selector types

Starting URL: https://www.saucedemo.com/v1/

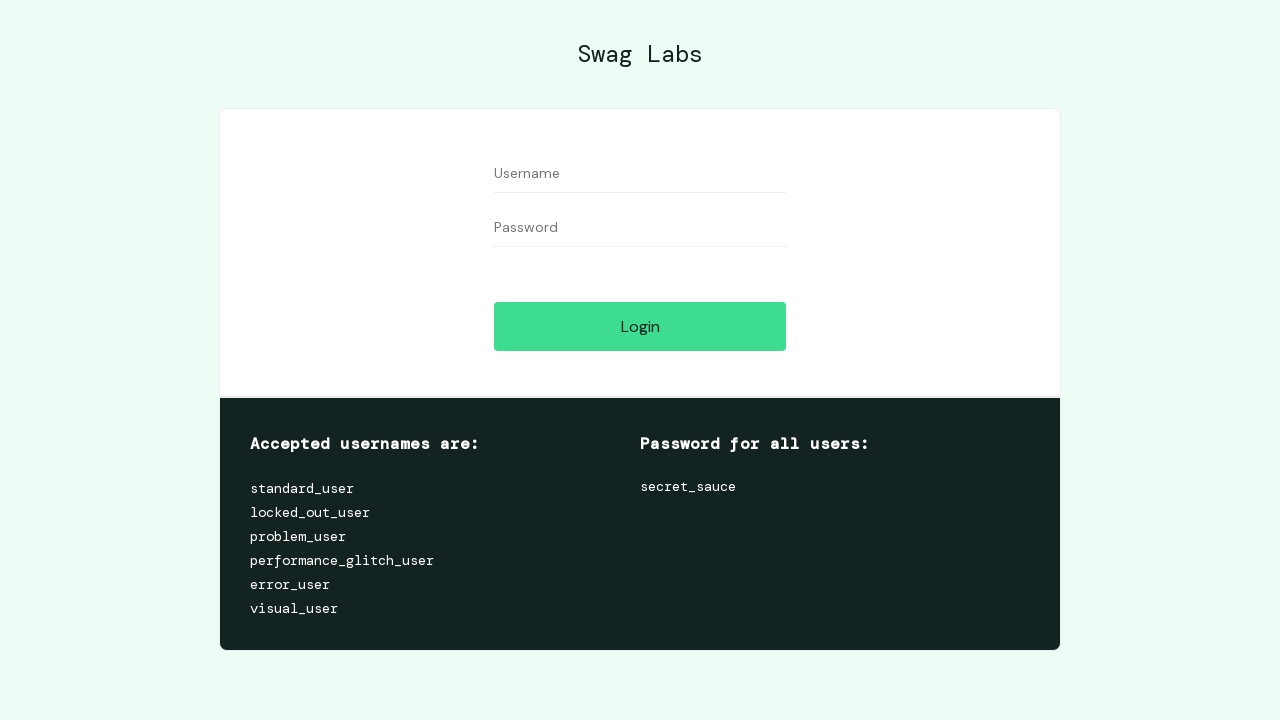

Waited for login button element by ID selector
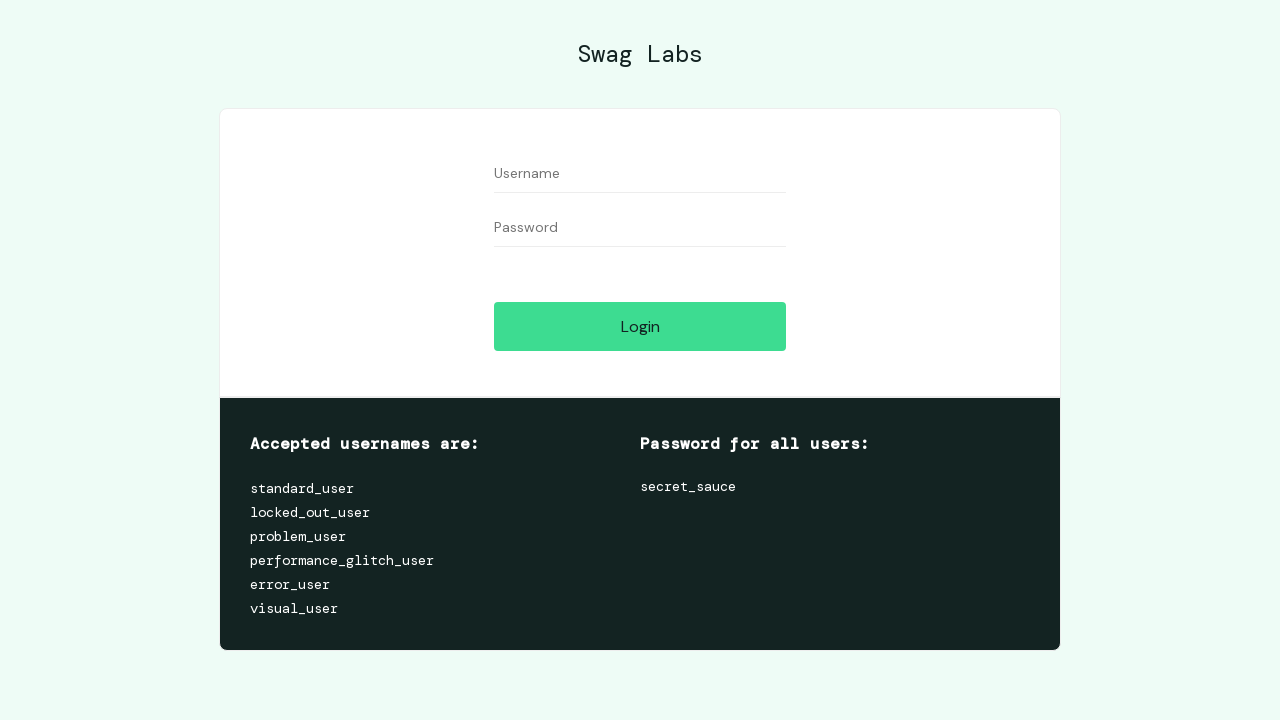

Waited for username input field by attribute selector
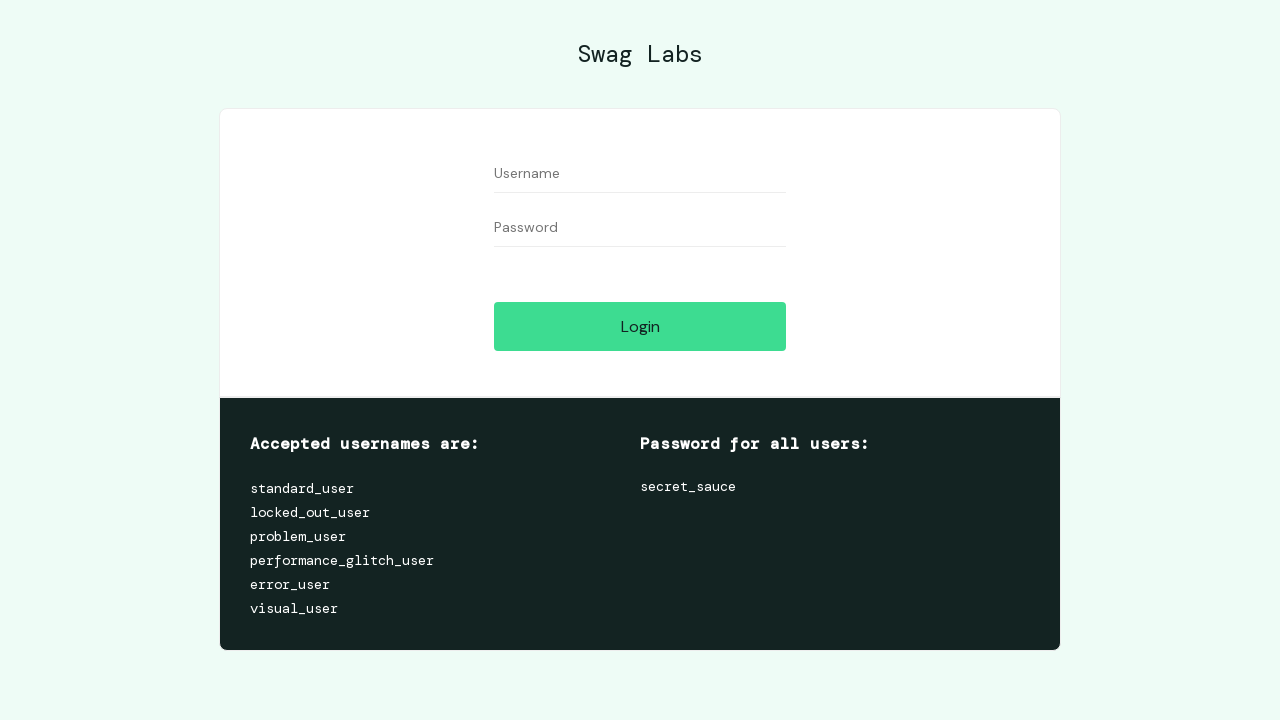

Waited for action button element by class selector
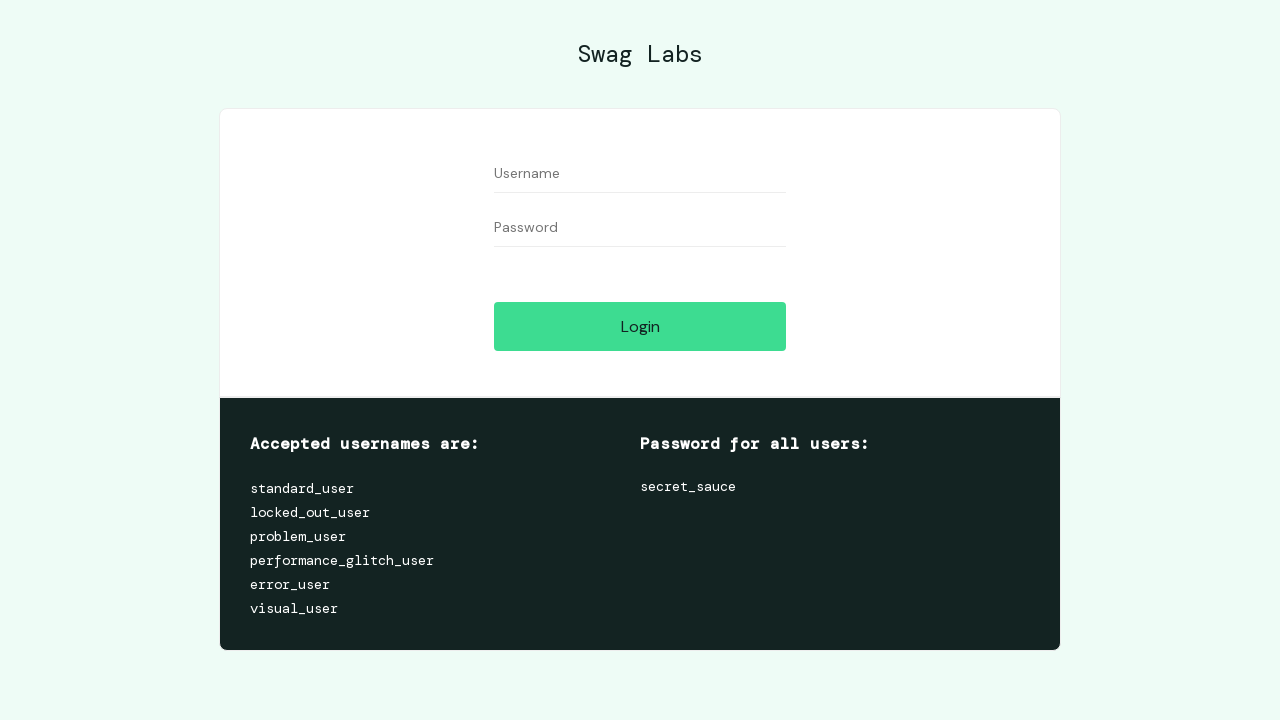

Waited for input element by tag selector
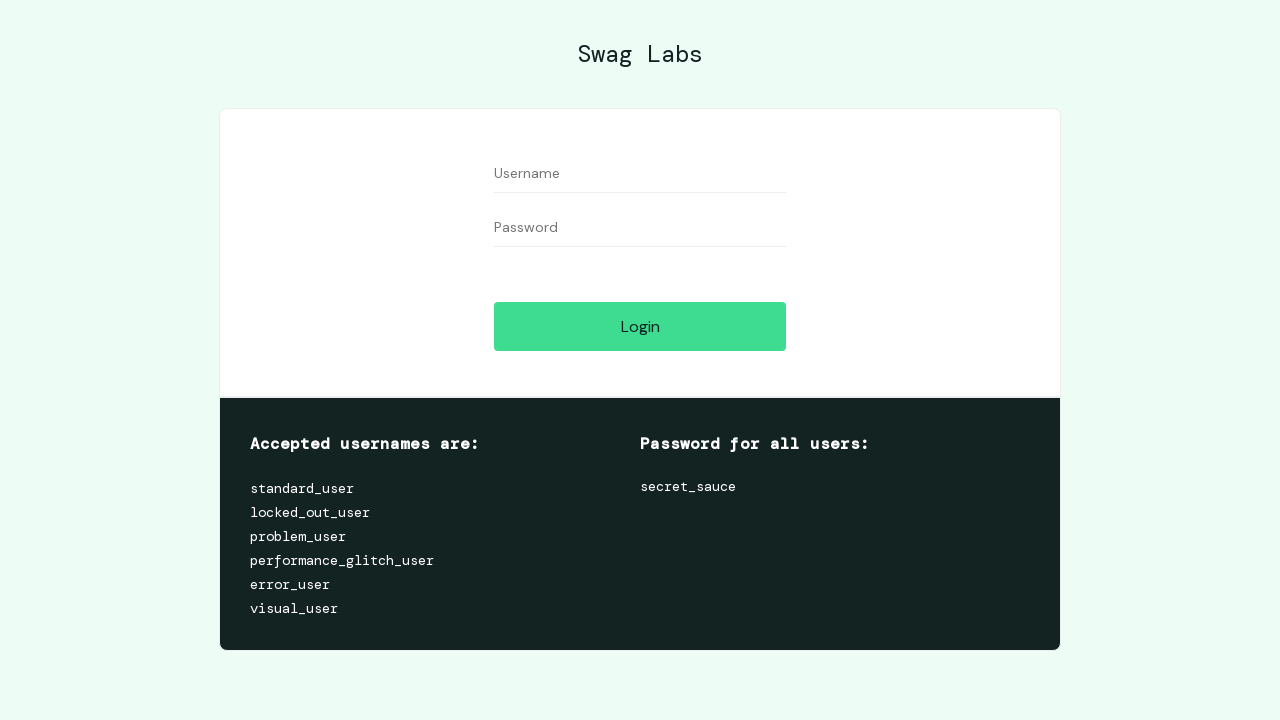

Navigated to Ultimate QA automation test page
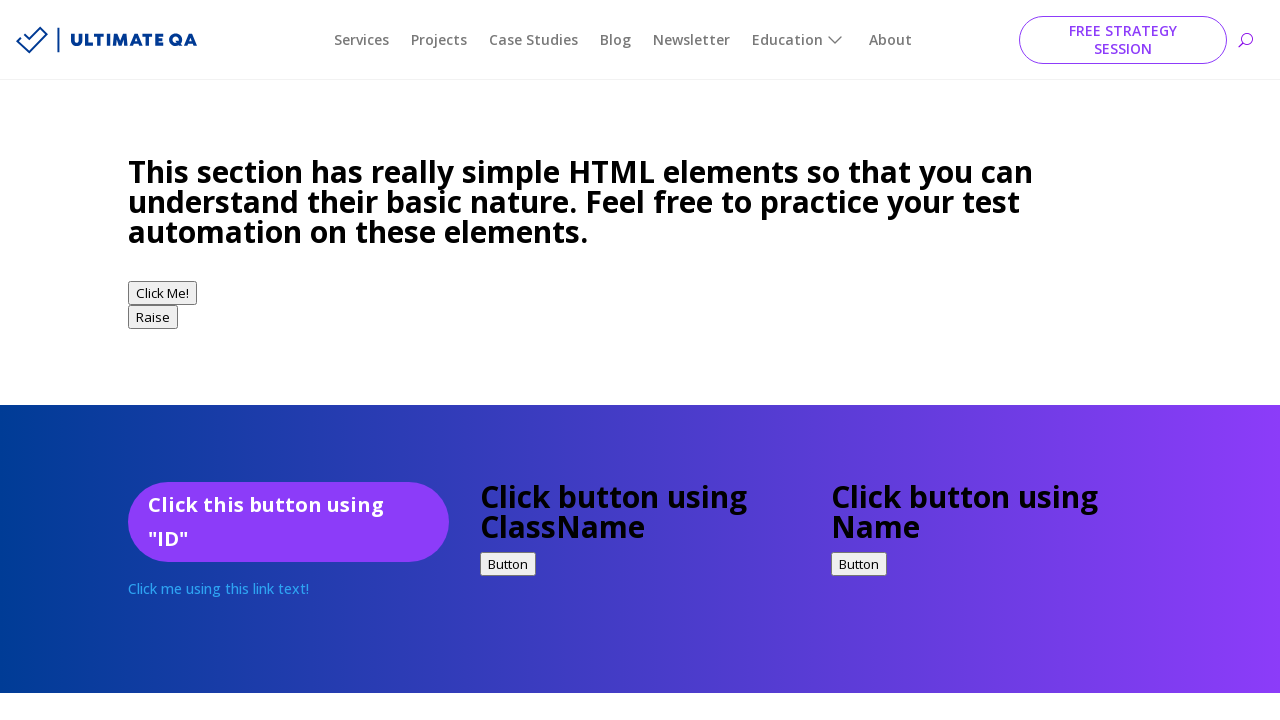

Waited for link element using full text selector
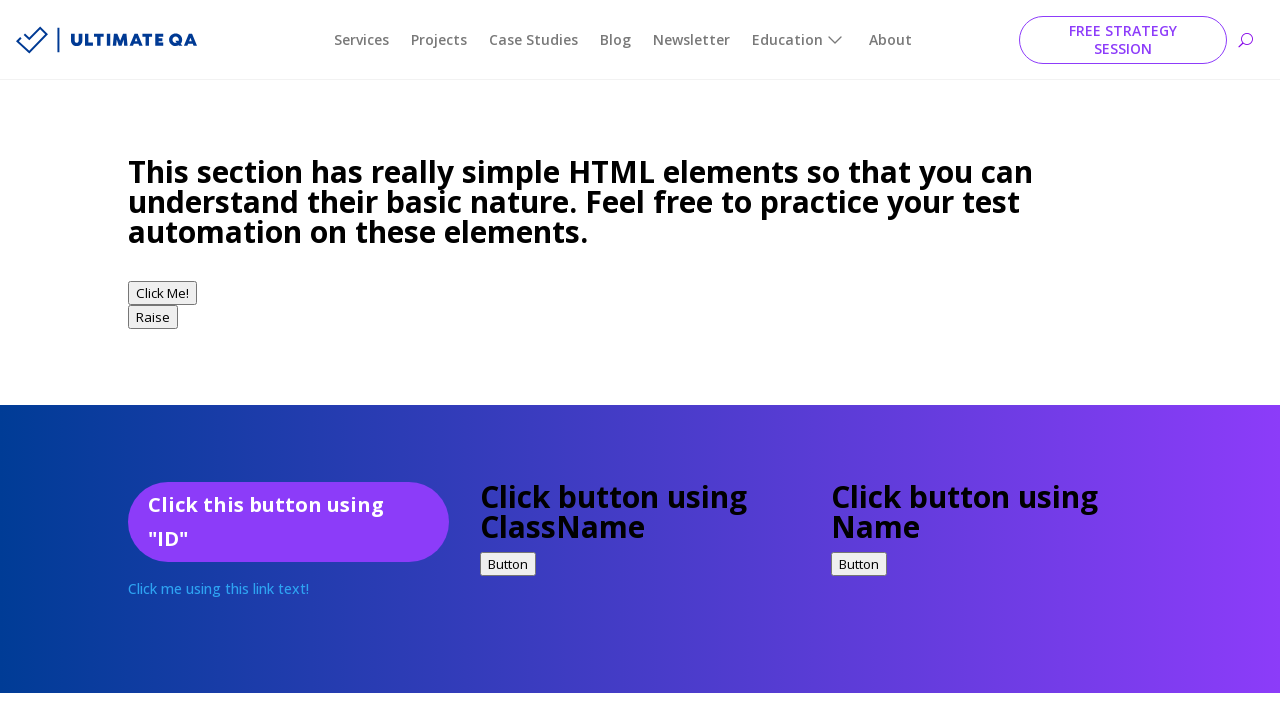

Waited for link element using partial text selector
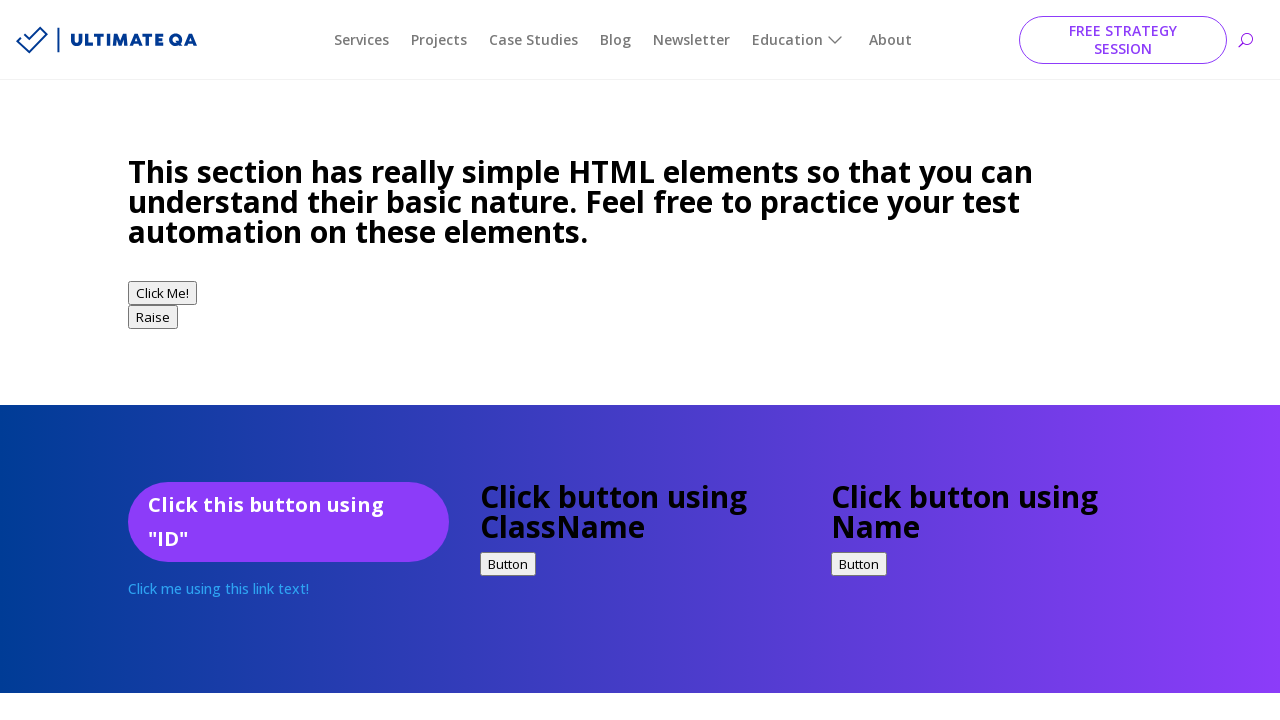

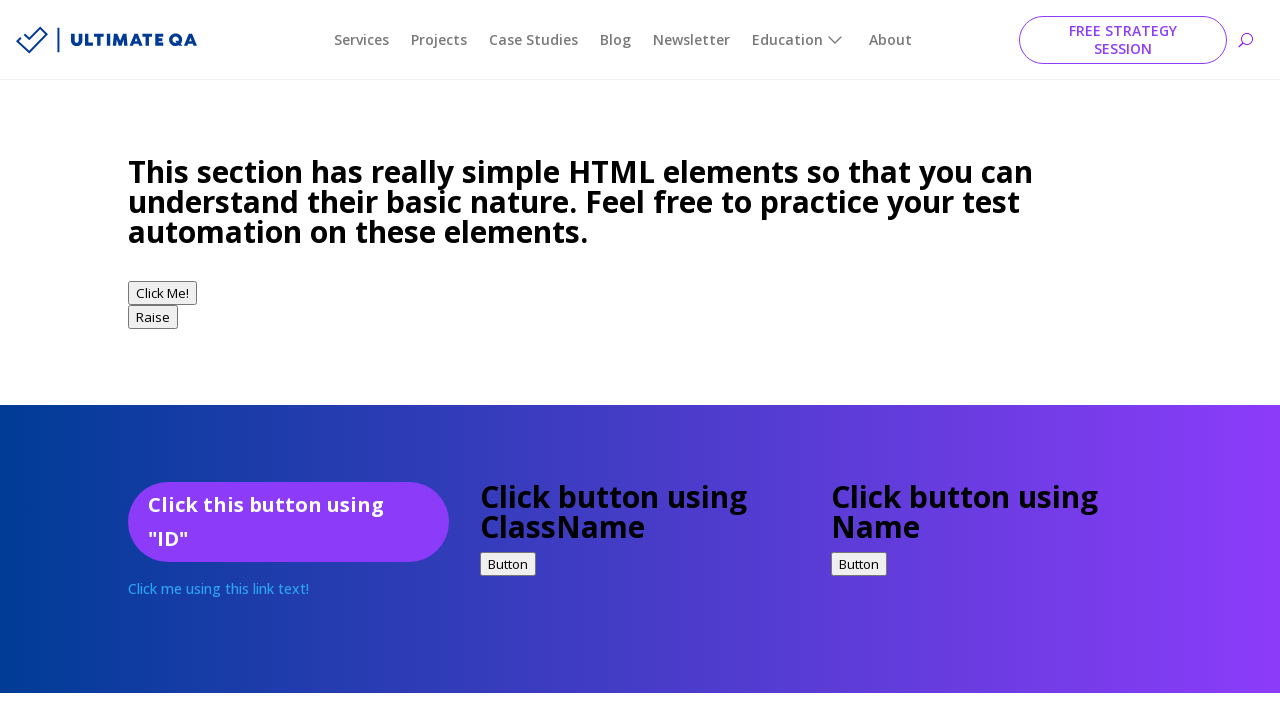